Tests resizable element interaction by dragging the resize handle to expand the element

Starting URL: https://jqueryui.com/resources/demos/resizable/default.html

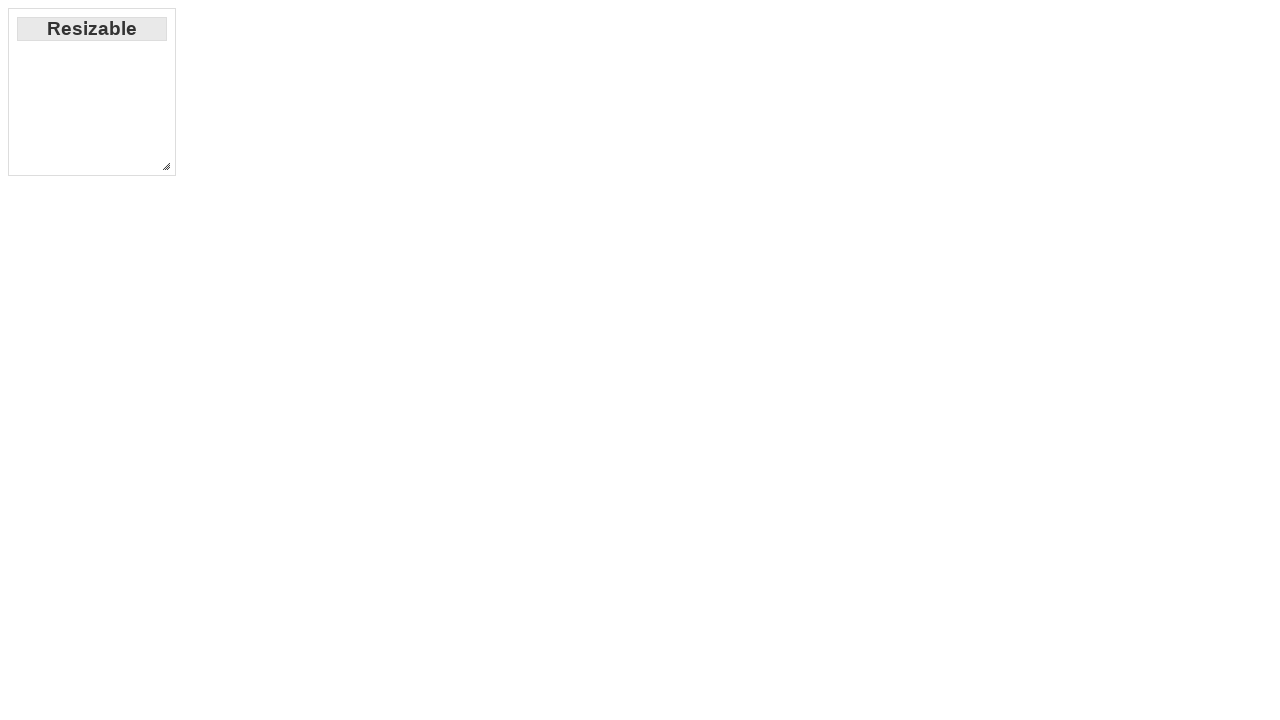

Navigated to jQuery UI resizable demo page
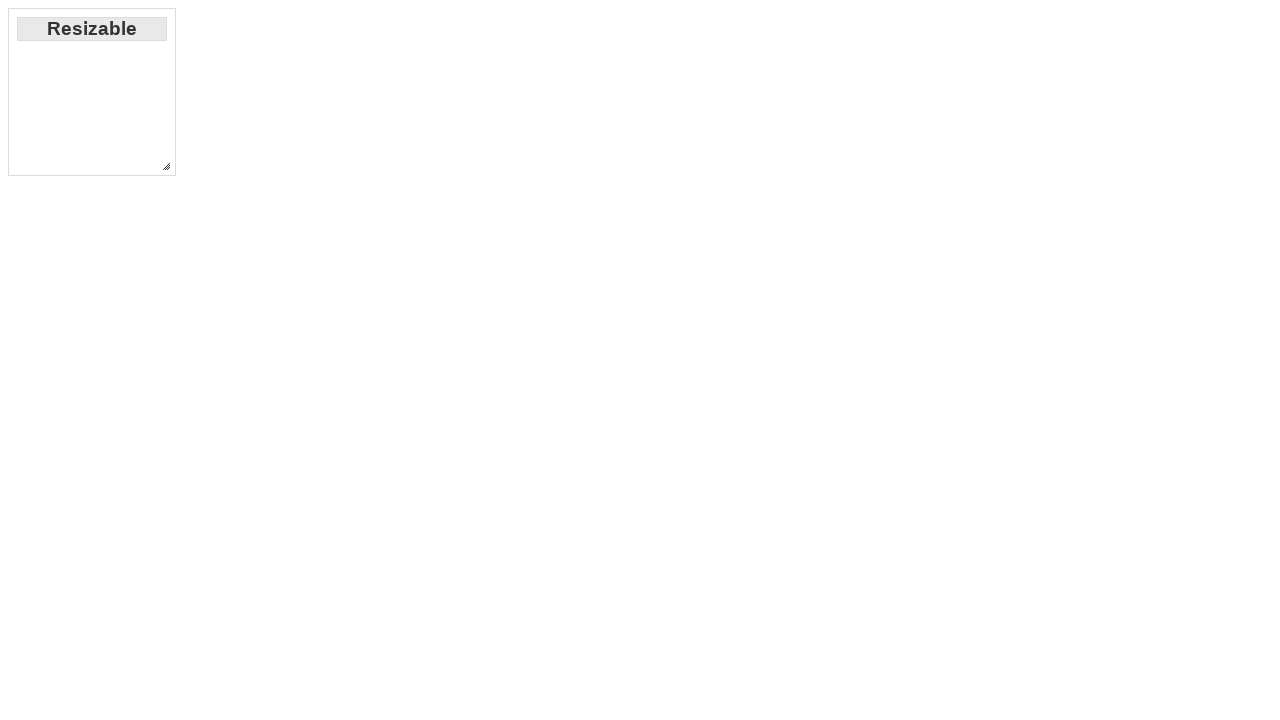

Located resize handle element
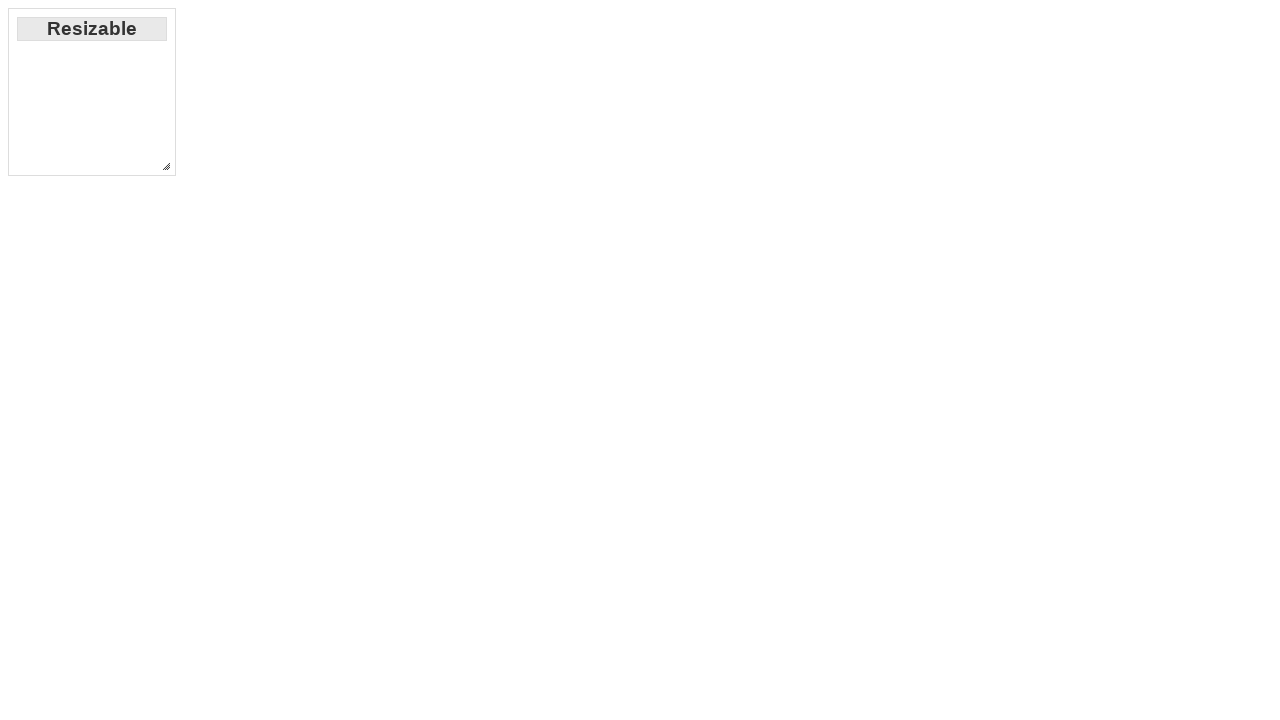

Retrieved bounding box of resize handle
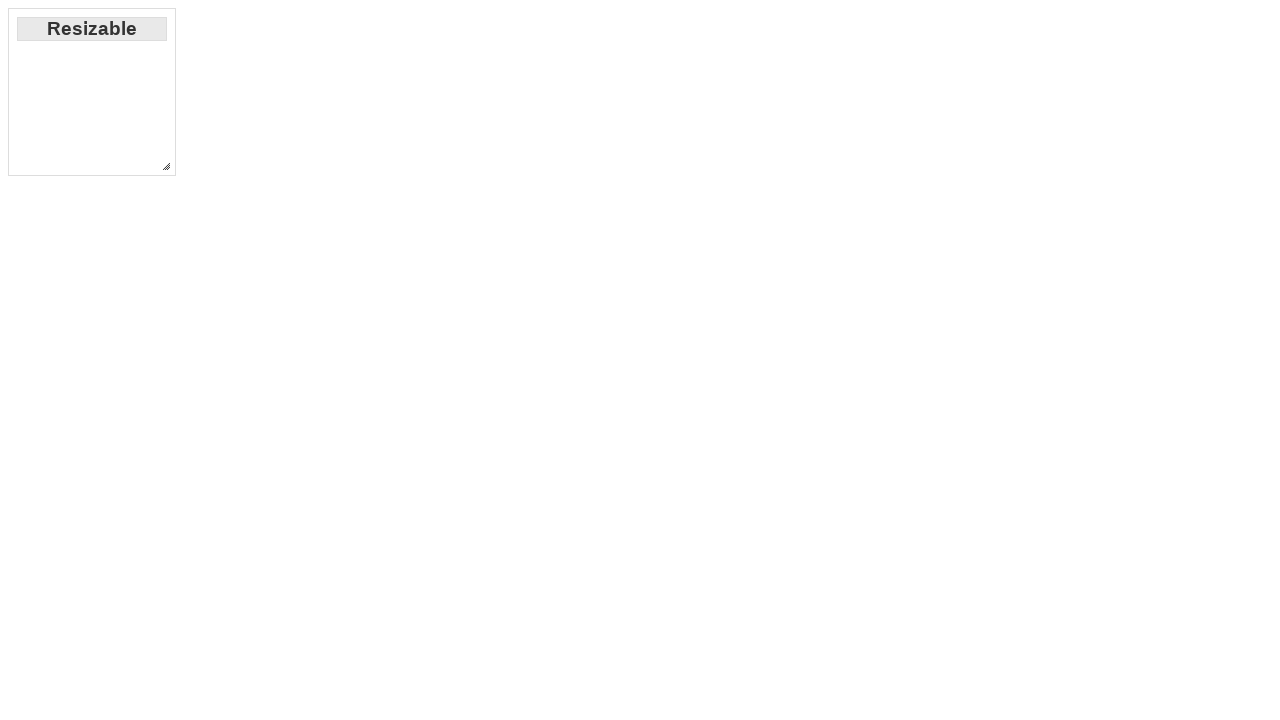

Moved mouse to center of resize handle at (166, 166)
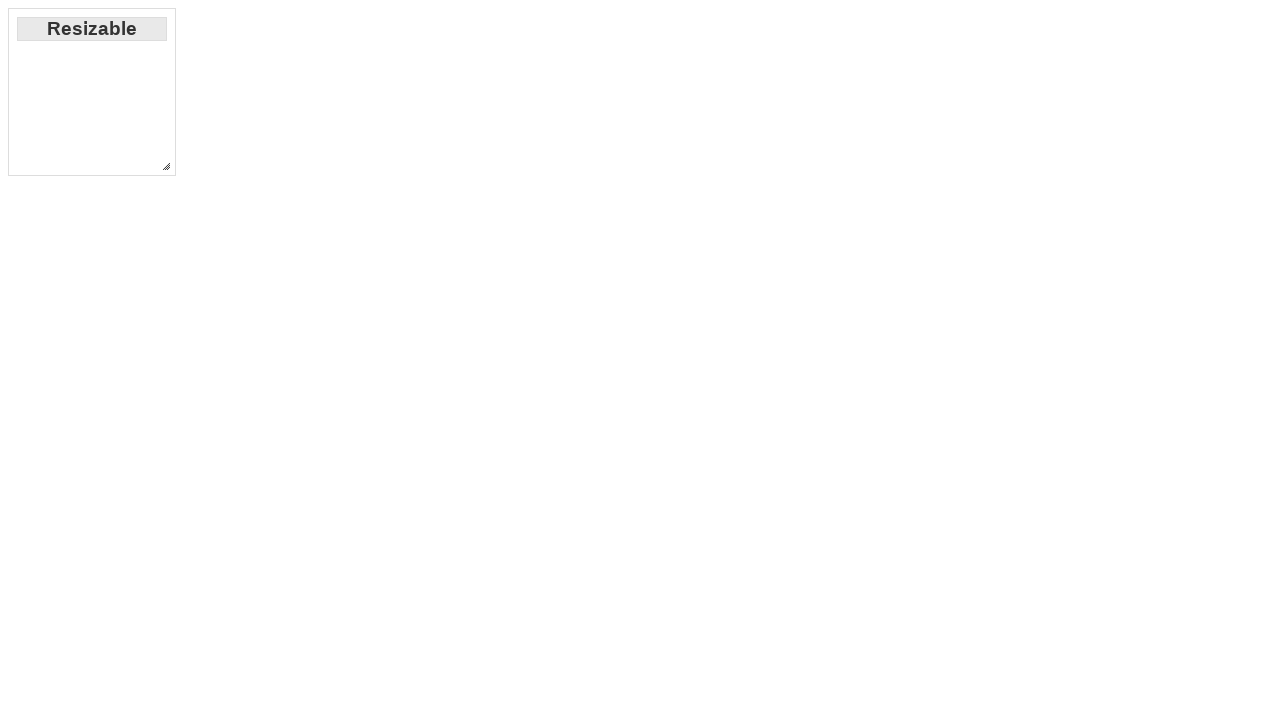

Pressed mouse button down on resize handle at (166, 166)
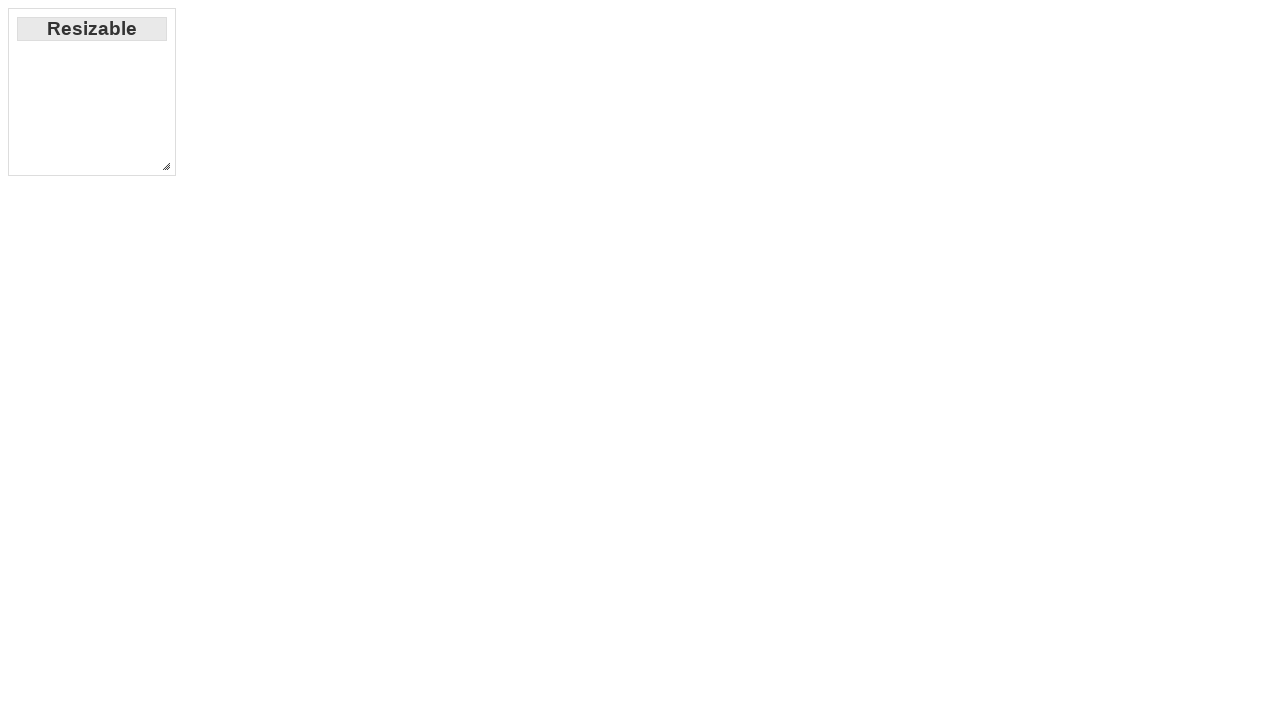

Dragged resize handle to expand element (400px right and down) at (558, 558)
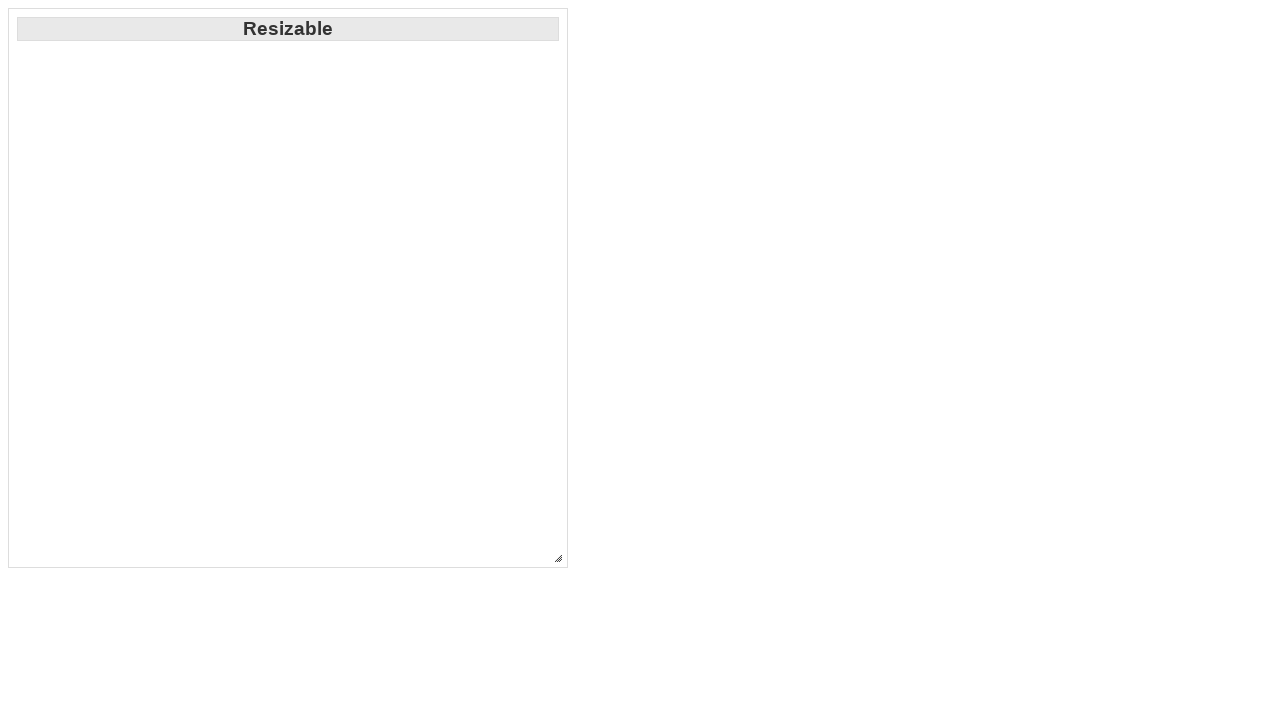

Released mouse button to complete resize at (558, 558)
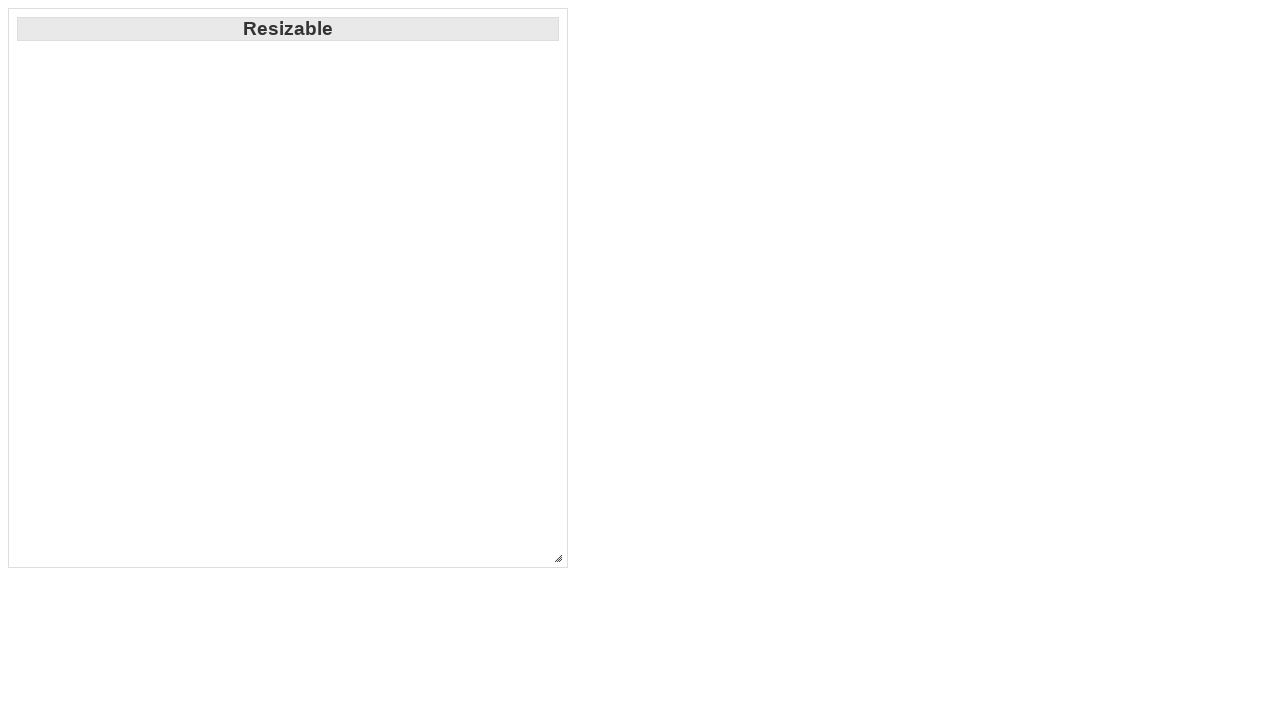

Located resizable element for verification
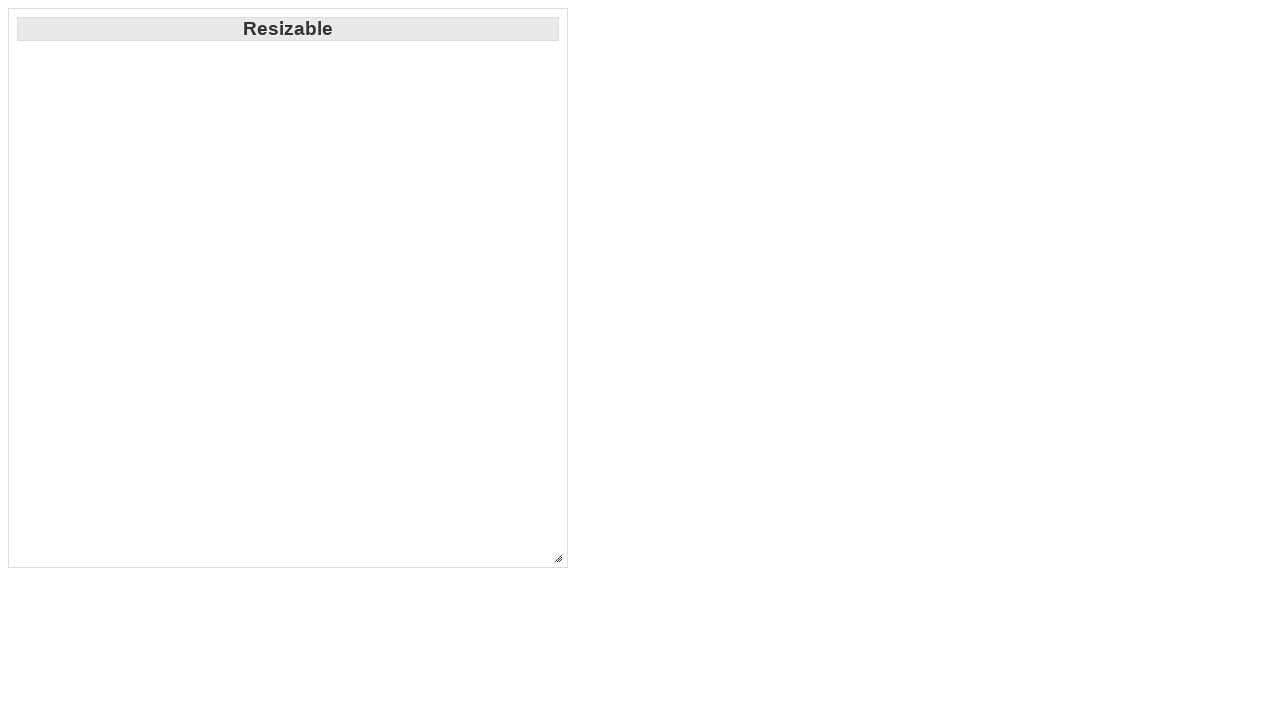

Retrieved style attribute of resizable element to verify resize
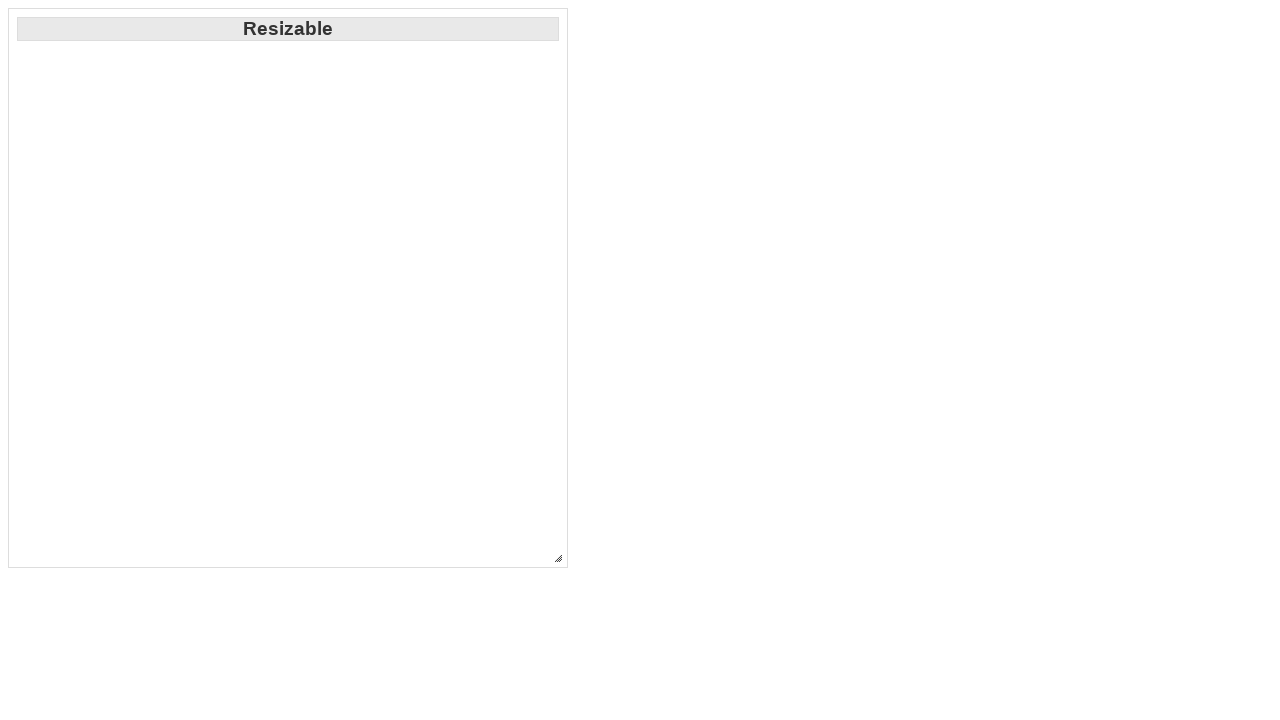

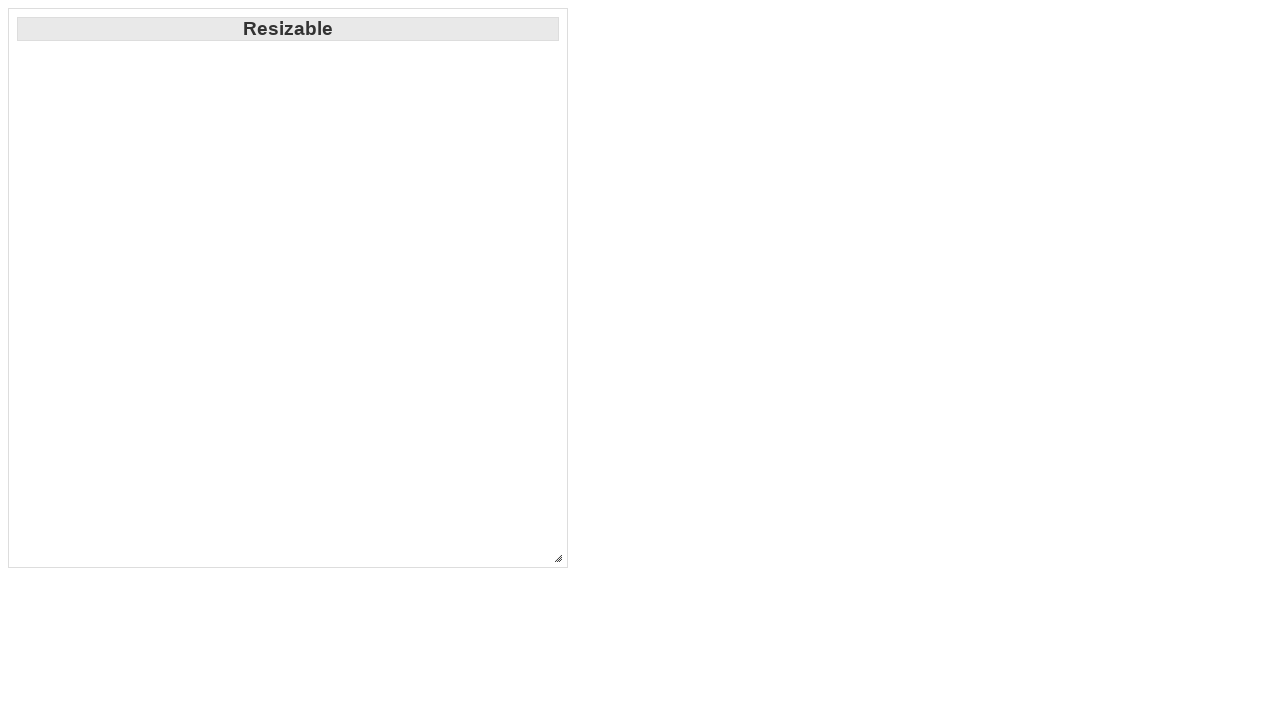